Navigates to the Multilanguage page from the main page and verifies the page loads correctly

Starting URL: https://bonigarcia.dev/selenium-webdriver-java/

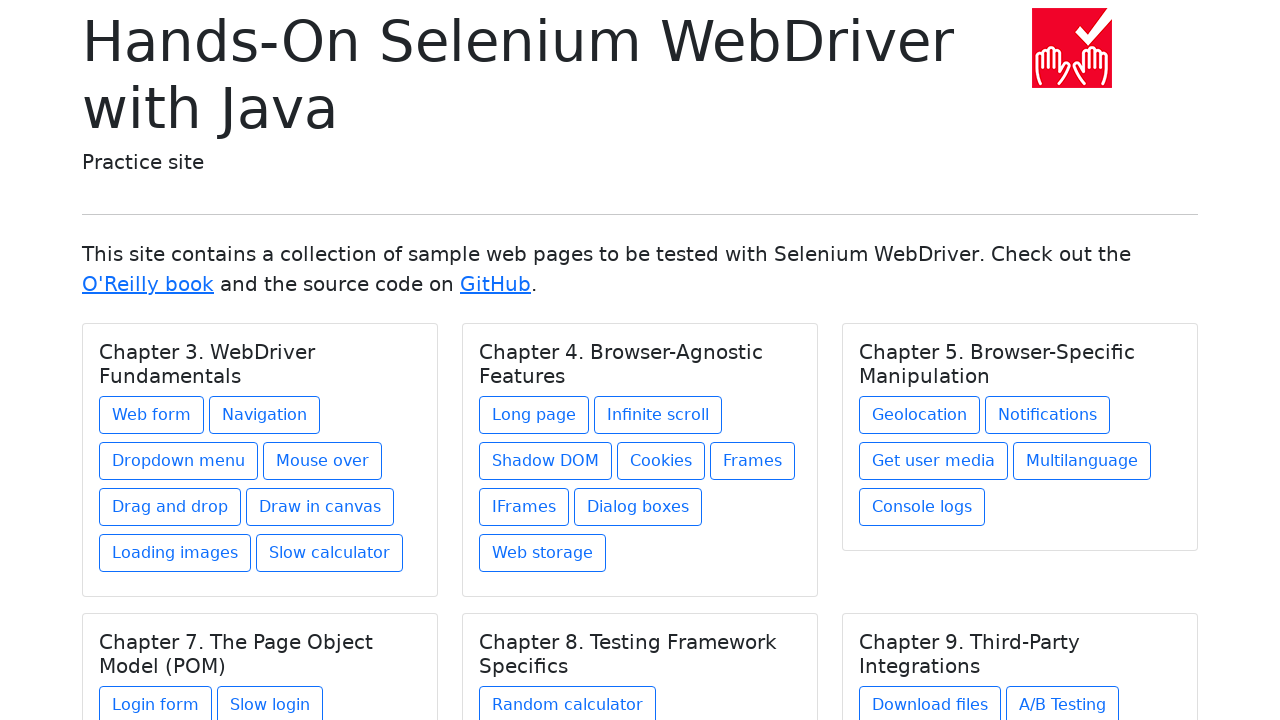

Clicked on the Multilanguage link under Chapter 5 at (1082, 461) on xpath=//h5[text()='Chapter 5. Browser-Specific Manipulation']/../a[@href='multil
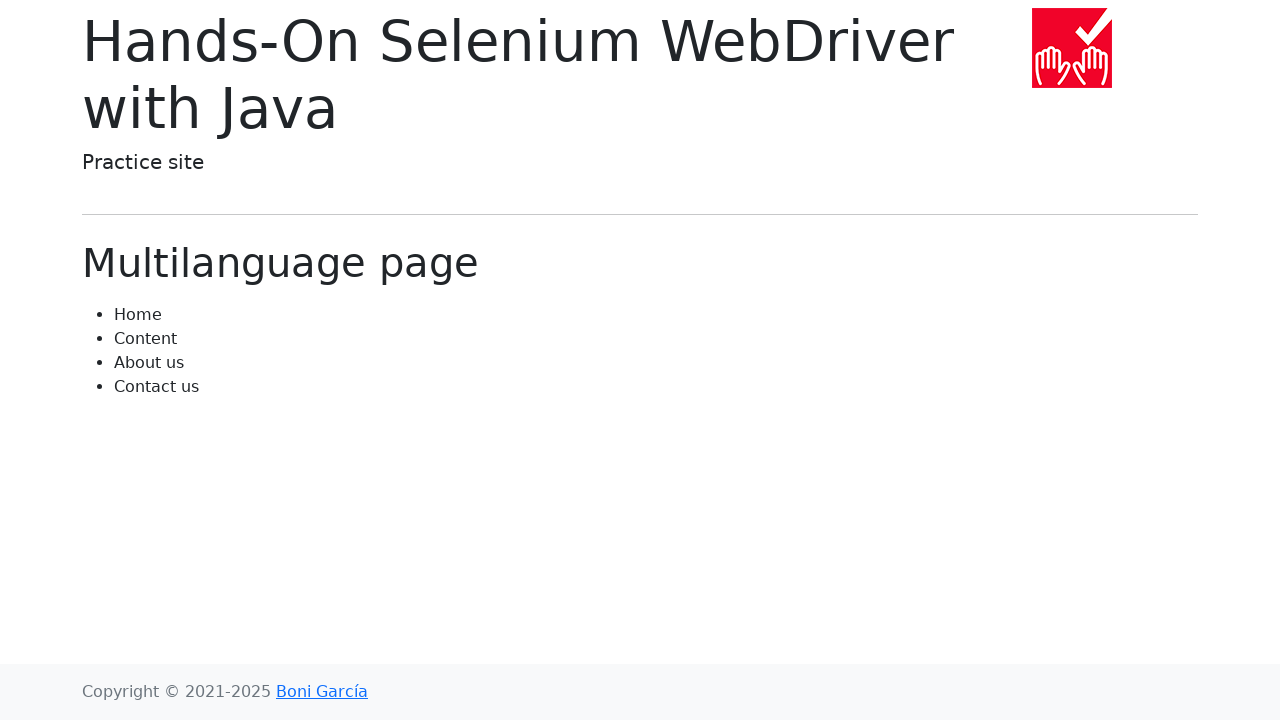

Verified Multilanguage page loaded by detecting language title element
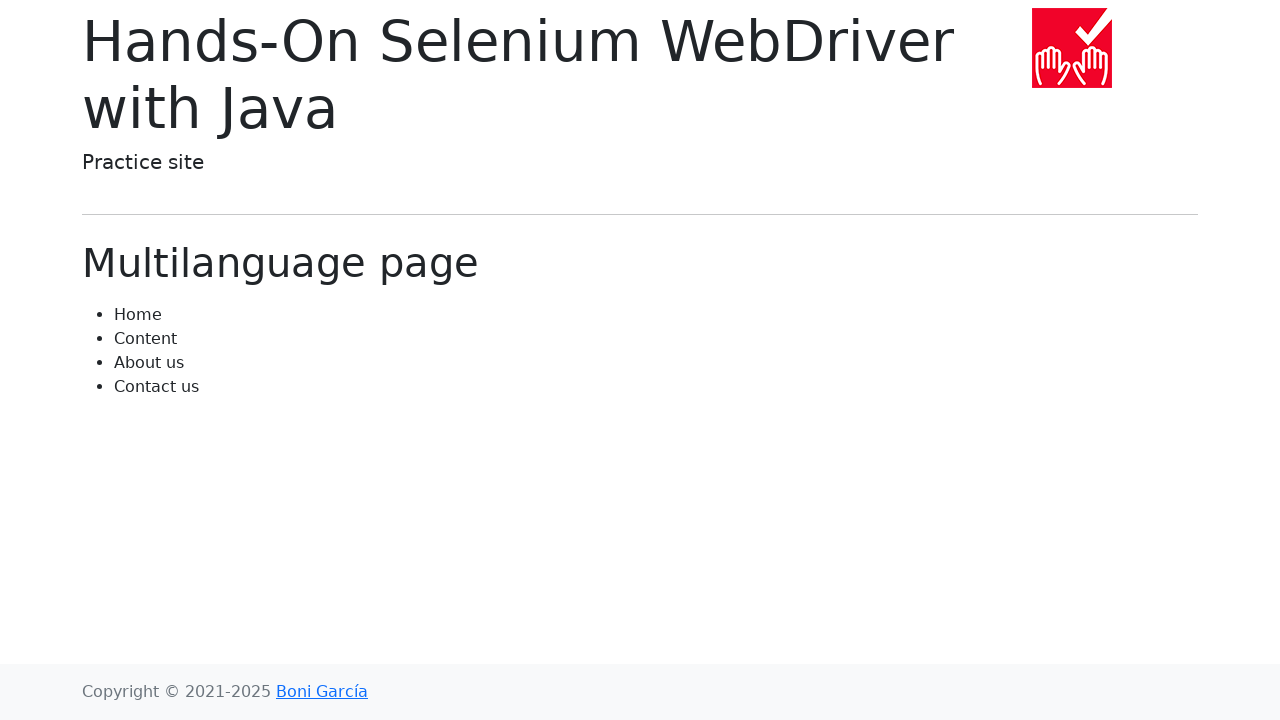

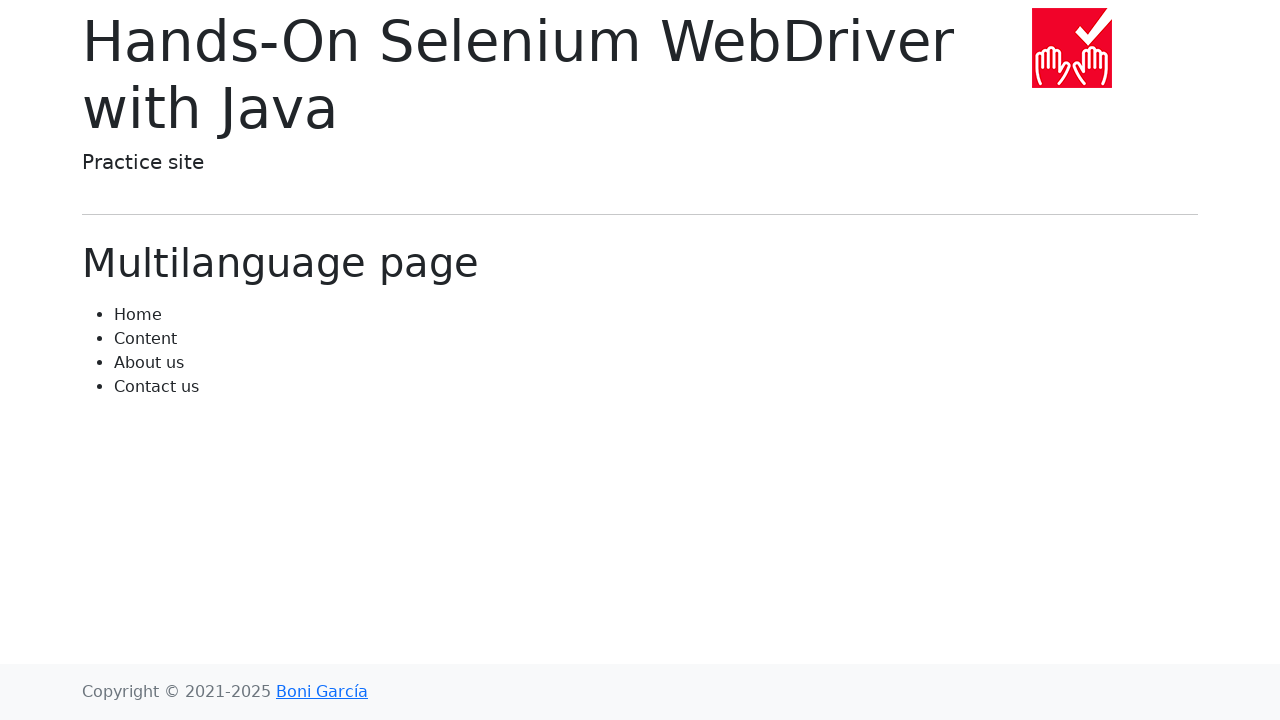